Tests that entering text instead of a number shows the correct error message "Please enter a number"

Starting URL: https://kristinek.github.io/site/tasks/enter_a_number

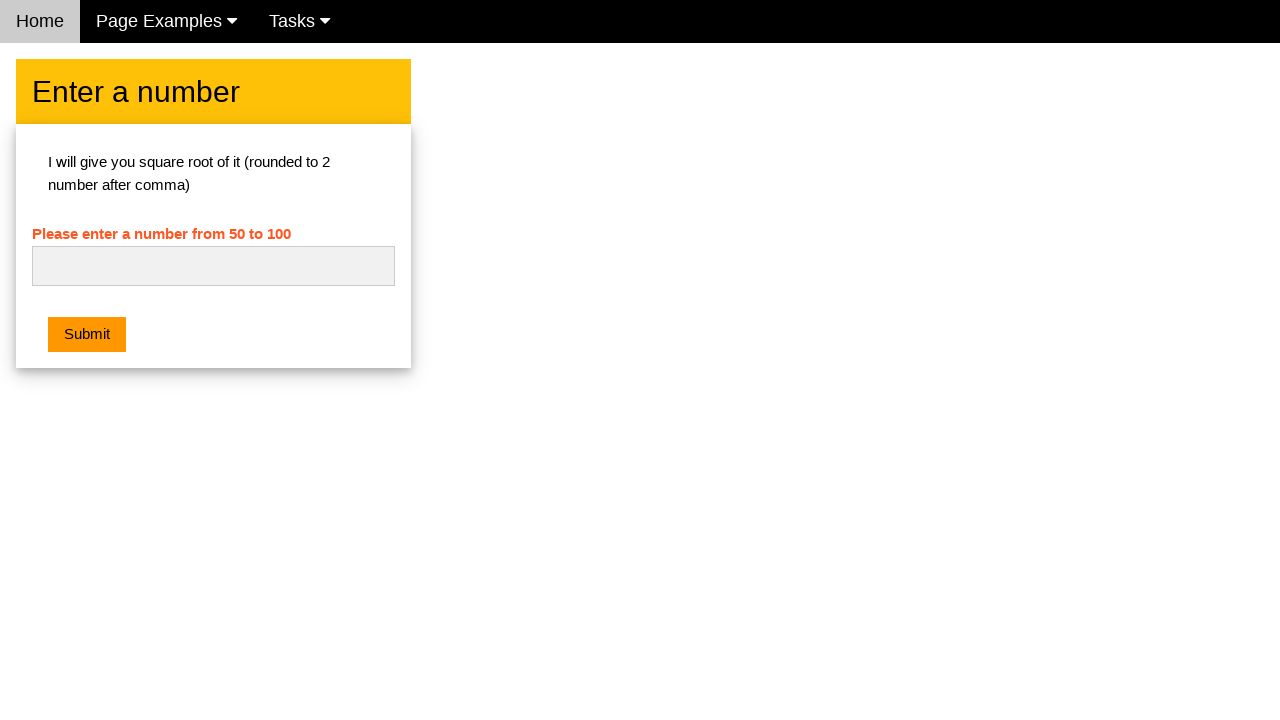

Navigated to the enter a number task page
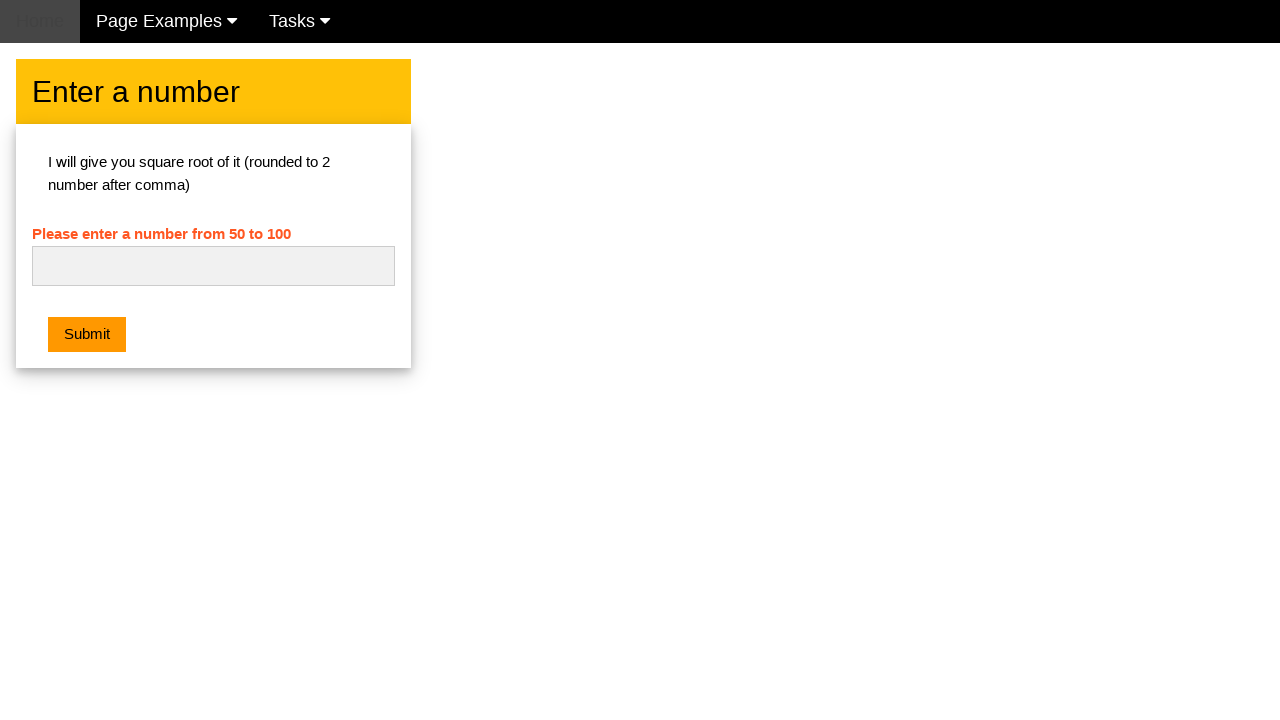

Filled number input field with text 'text' on #numb
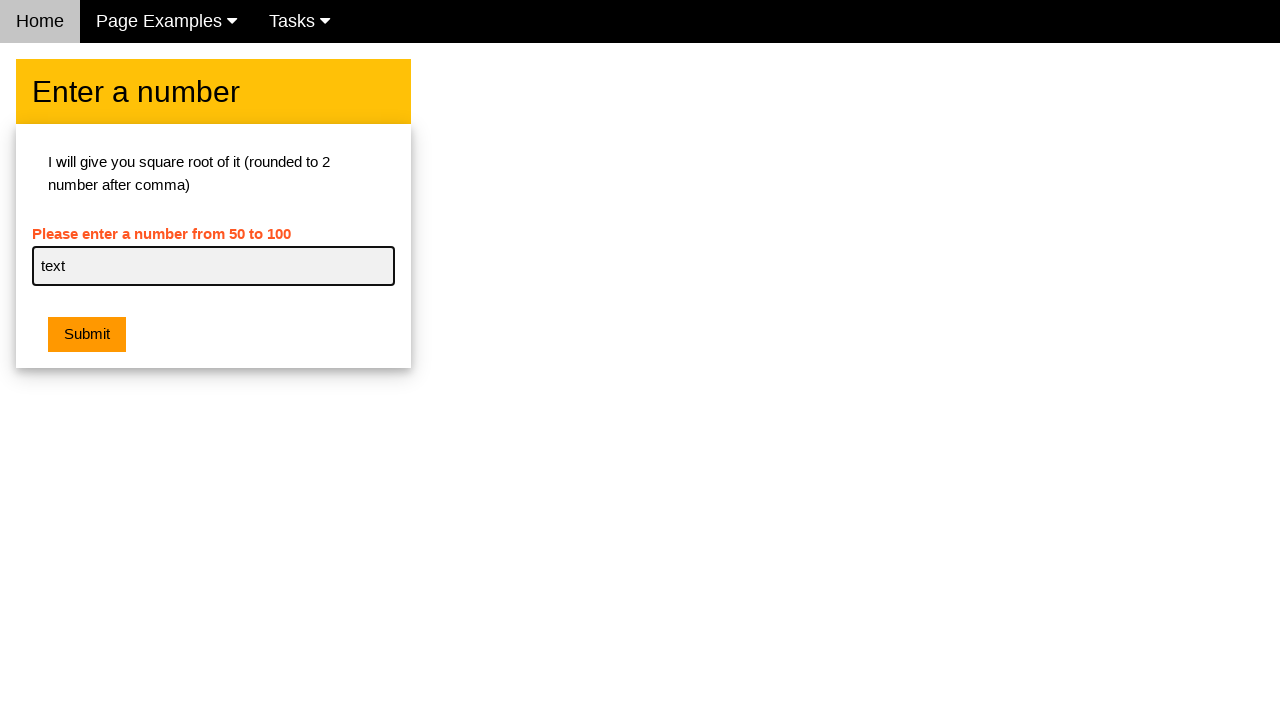

Clicked submit button at (87, 335) on .w3-btn
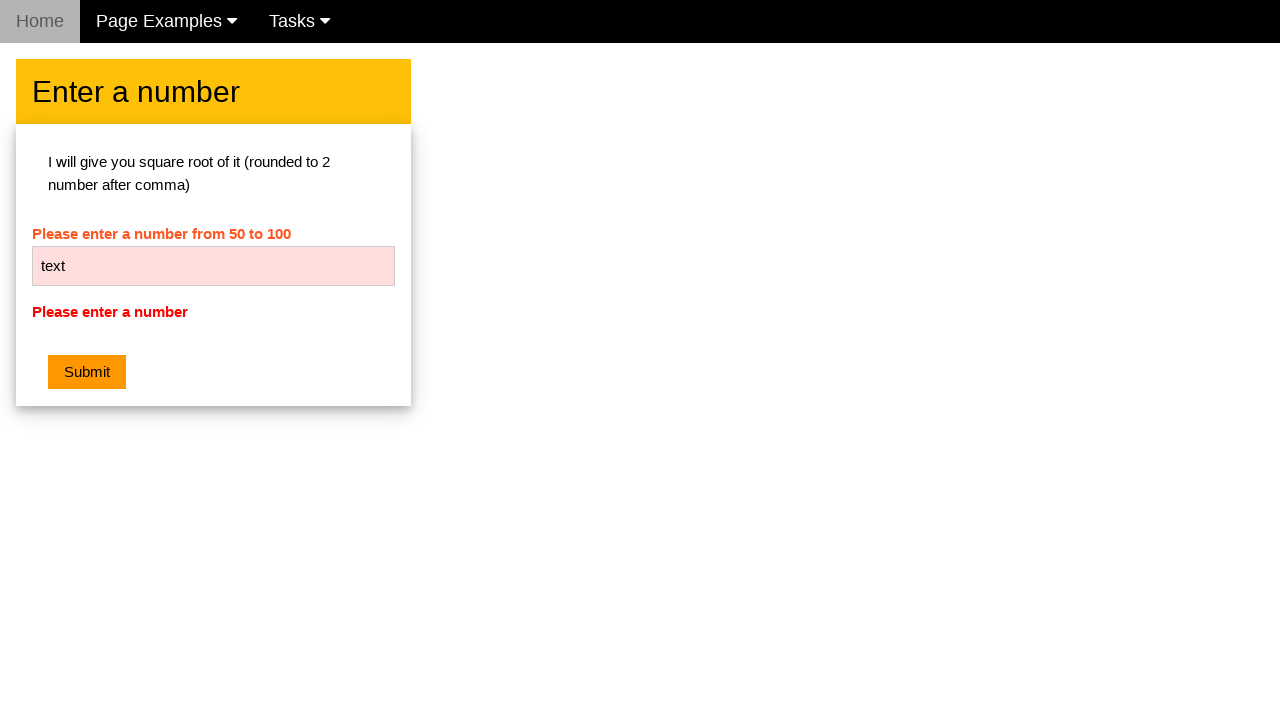

Located error message element
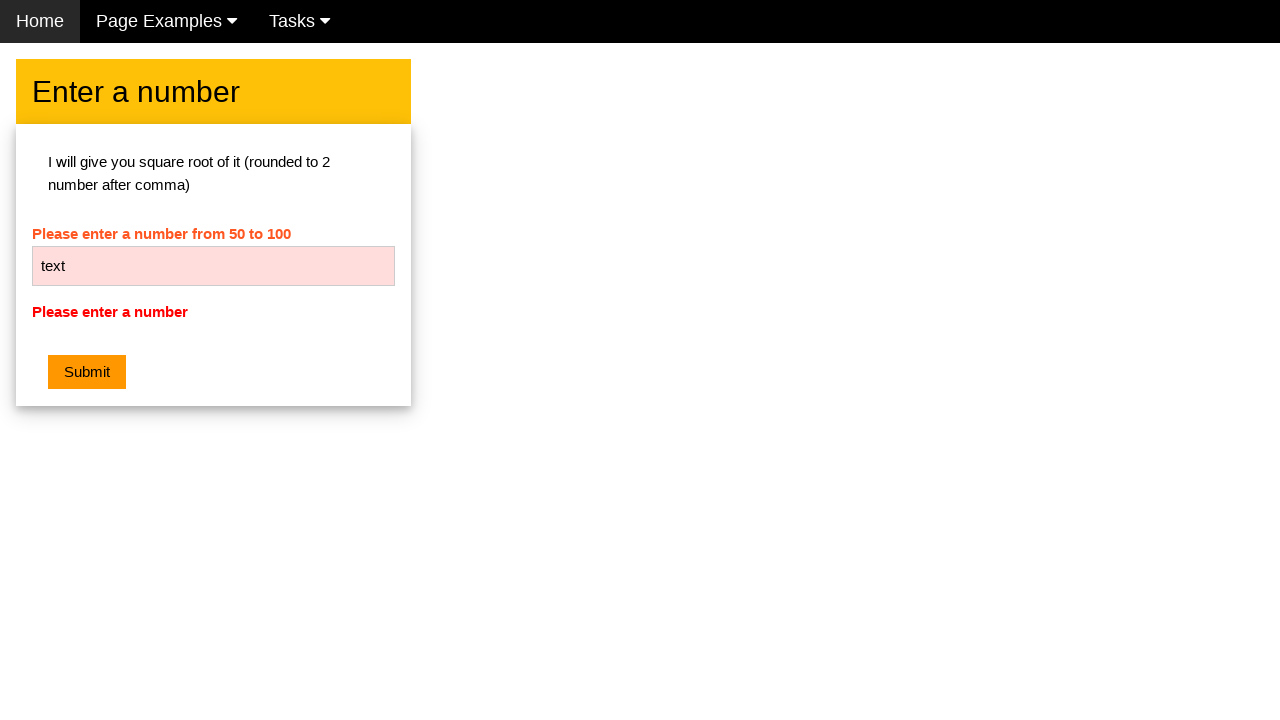

Verified error message displays 'Please enter a number'
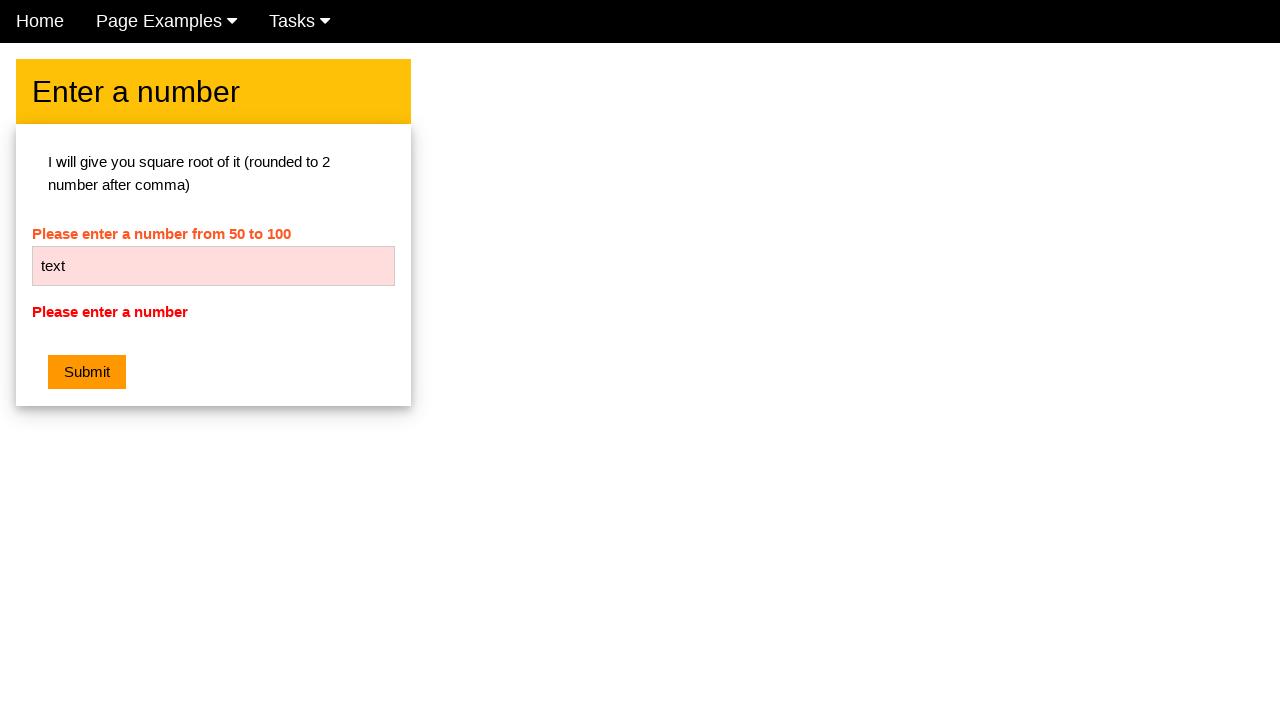

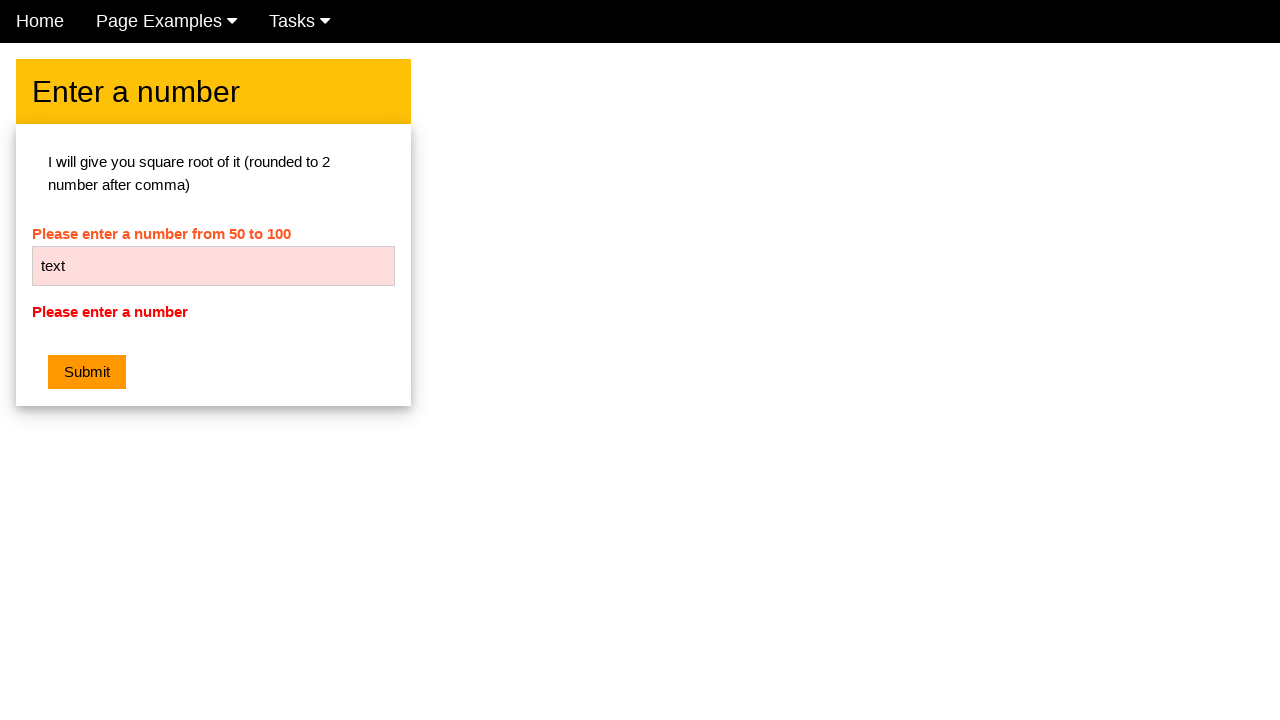